Simple navigation test that opens the WiseQuarter website to verify the page loads successfully

Starting URL: https://www.wisequarter.com

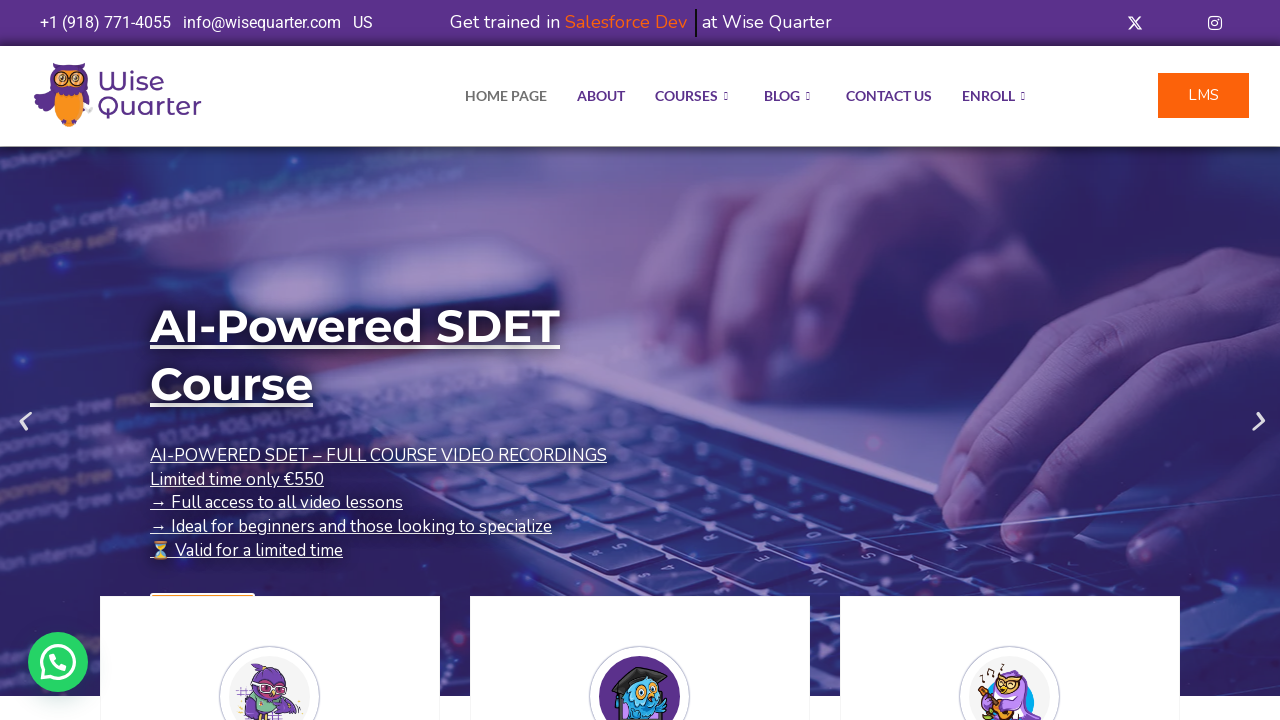

Waited for DOM content to load on WiseQuarter homepage
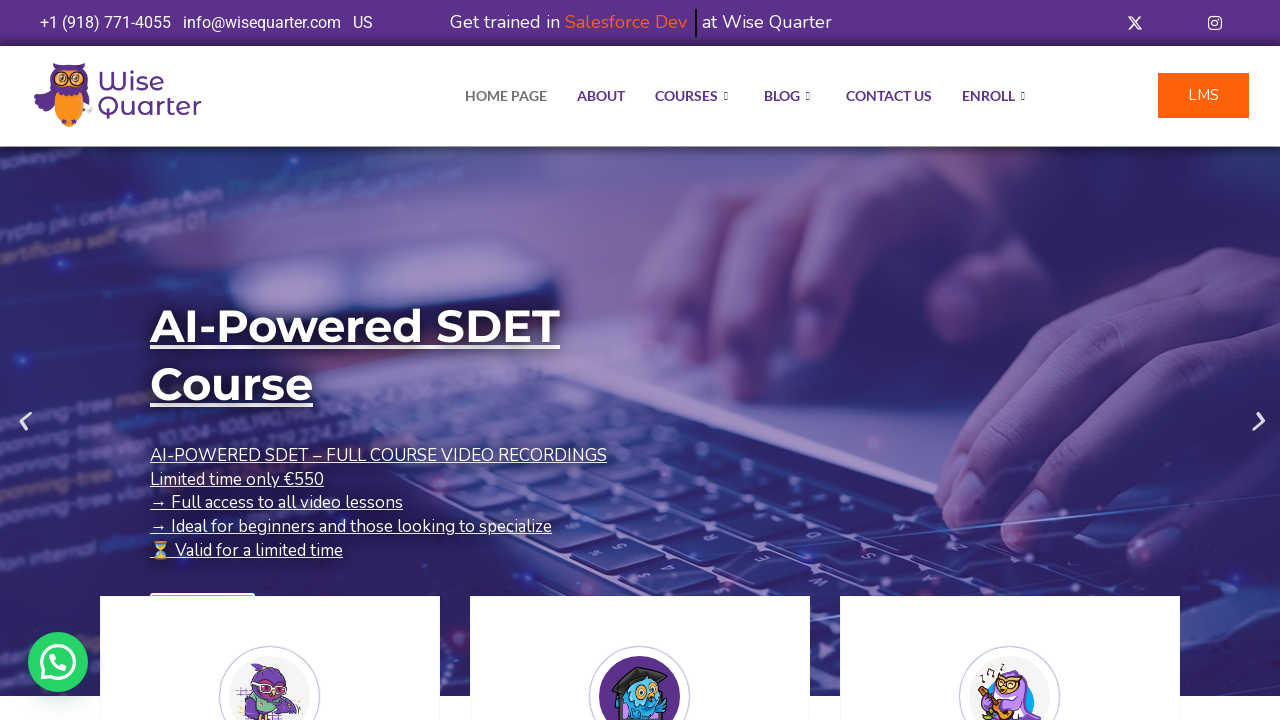

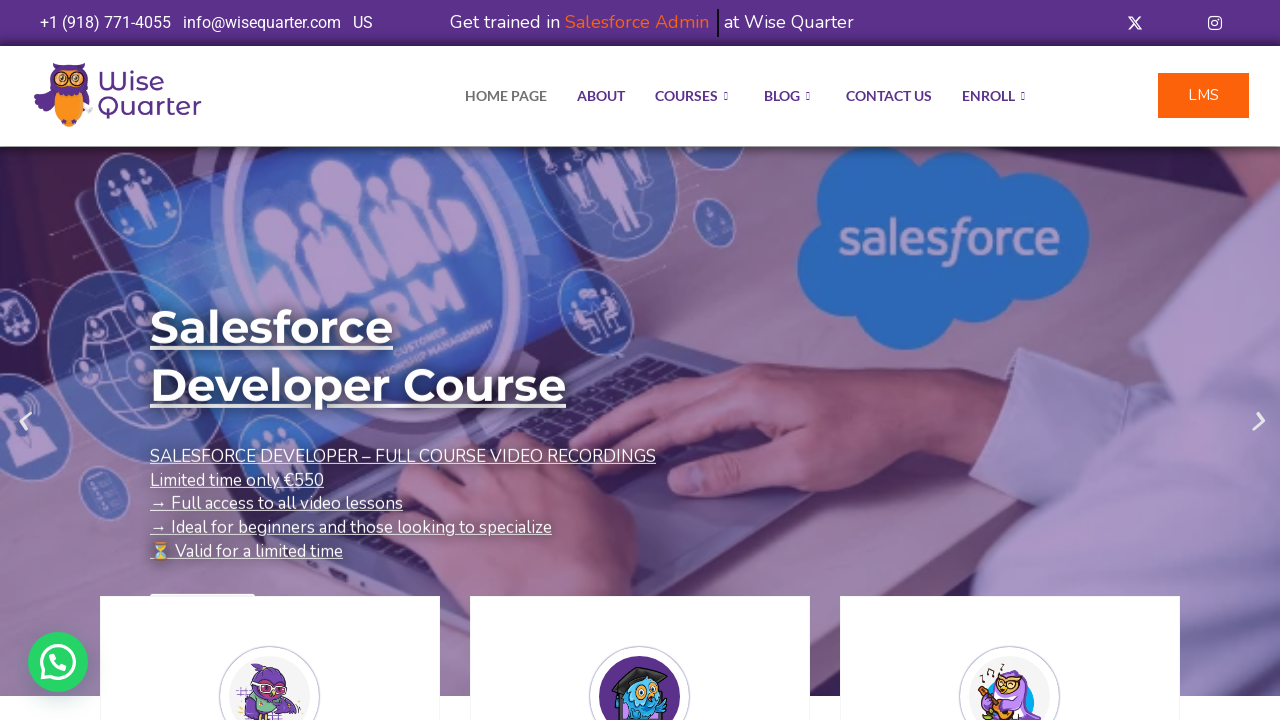